Tests registration form by filling required fields (first name, last name, email) and submitting the form

Starting URL: http://suninjuly.github.io/registration1.html

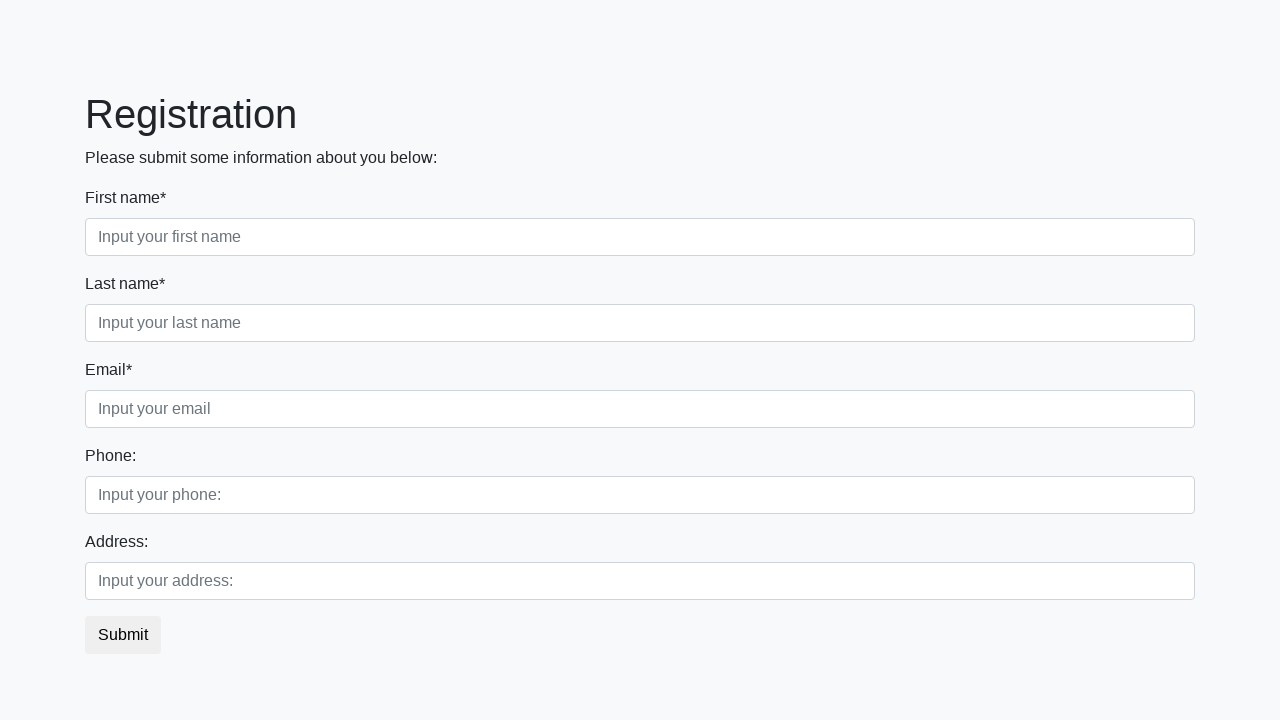

Navigated to registration form page
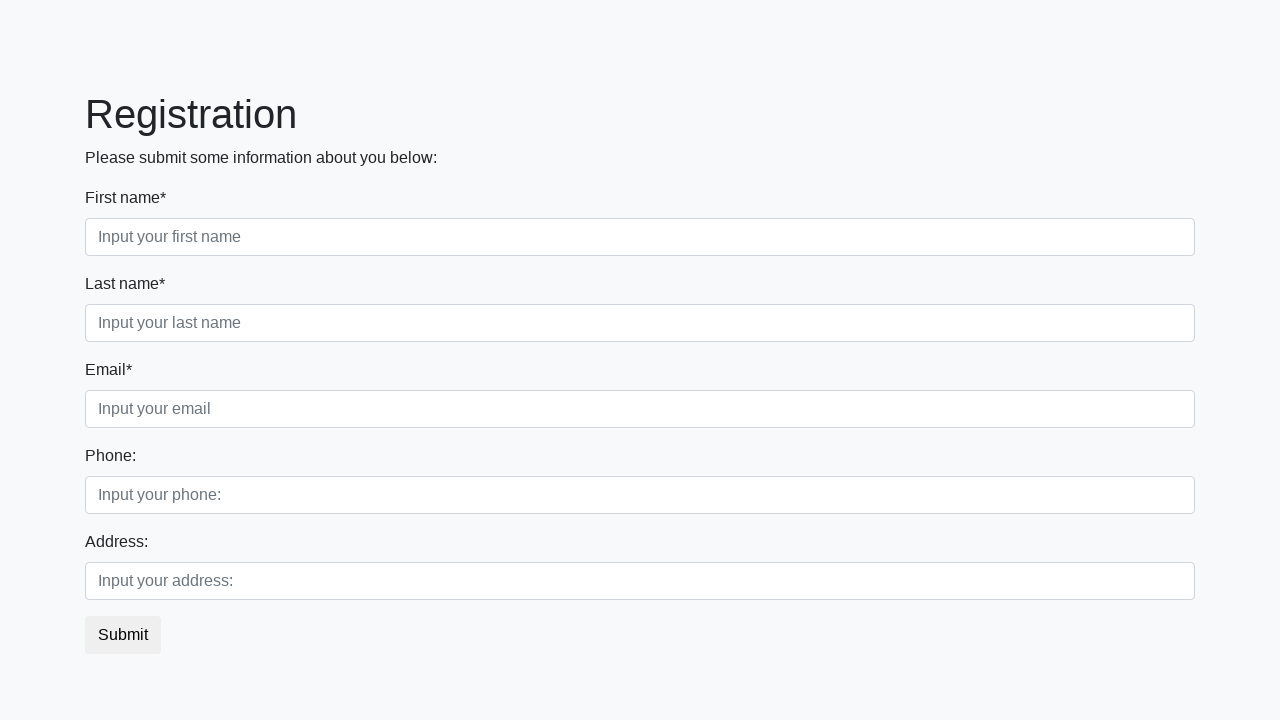

Filled first name field with 'John' on //label[text()="First name*"]/following-sibling::input
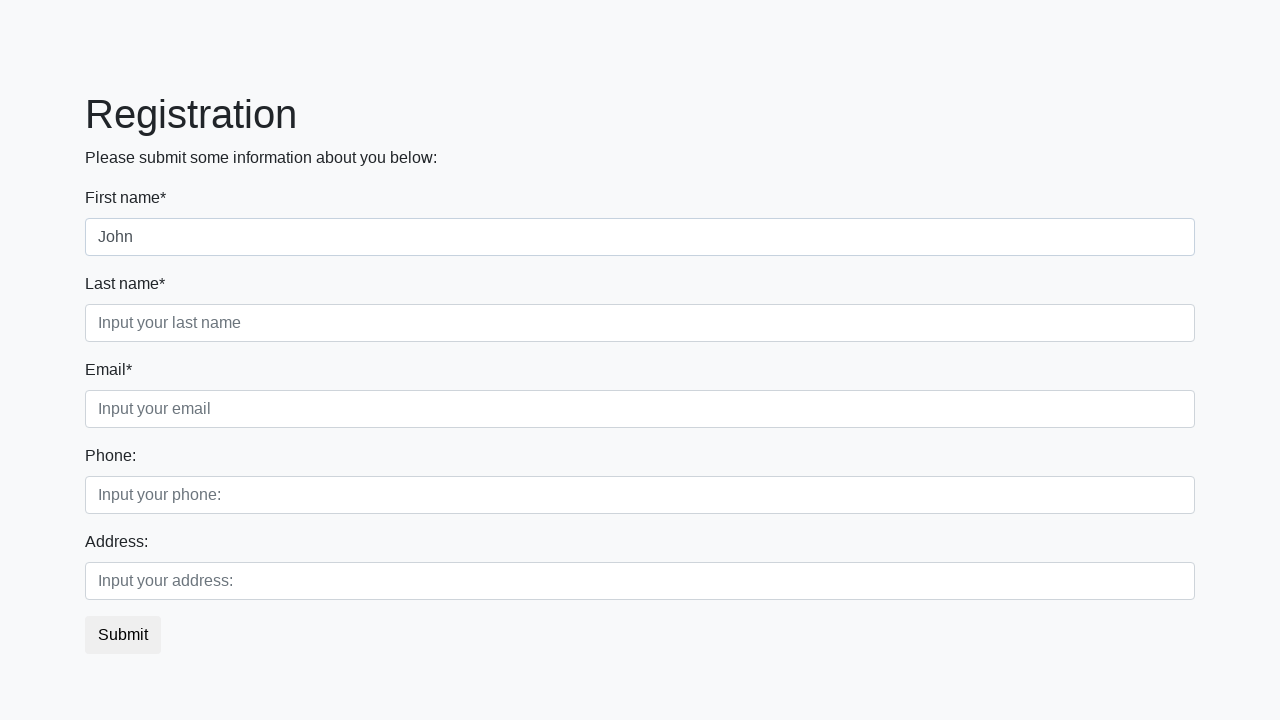

Filled last name field with 'Smith' on //label[text()="Last name*"]/following-sibling::input
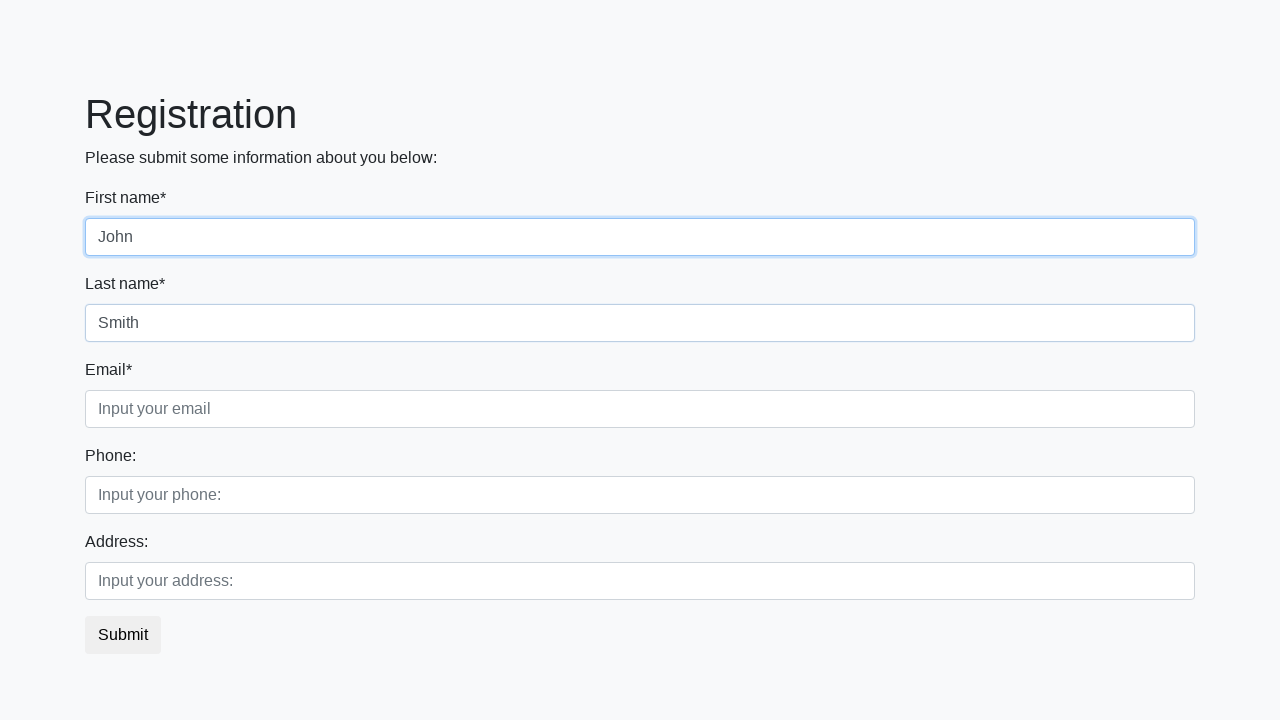

Filled email field with 'john.smith@example.com' on //label[text()="Email*"]/following-sibling::input
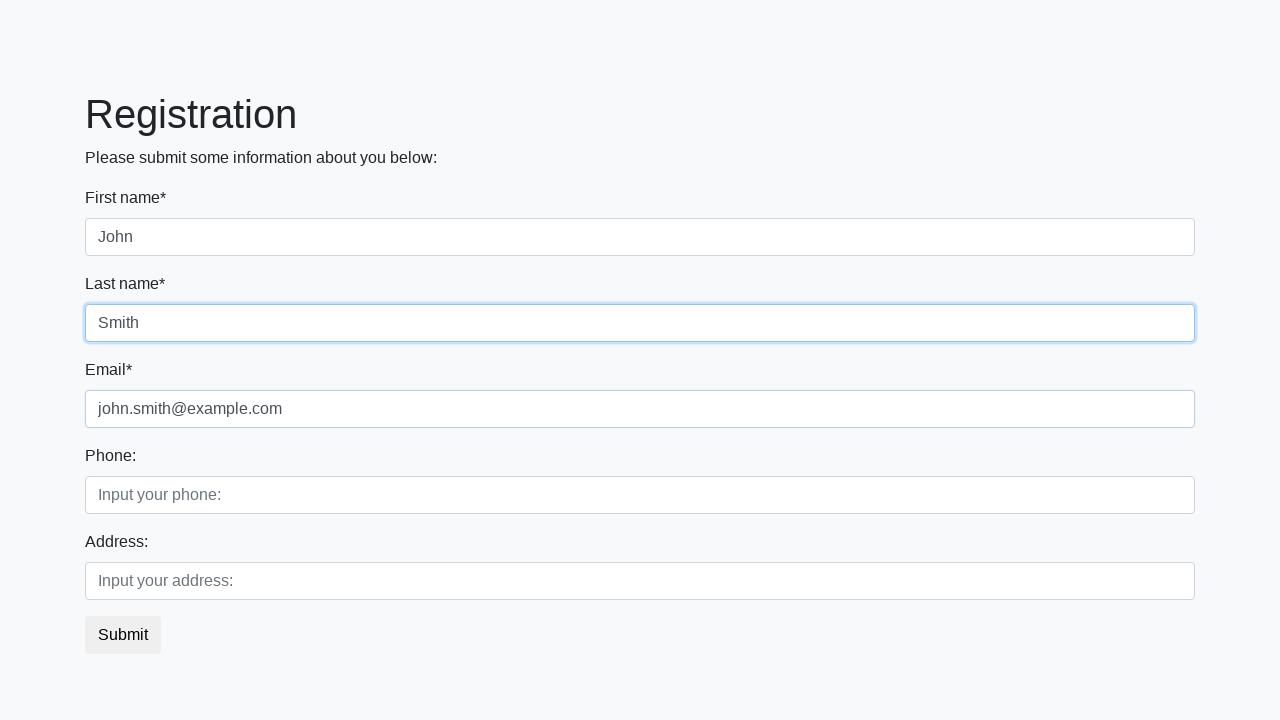

Clicked submit button to register at (123, 635) on button.btn
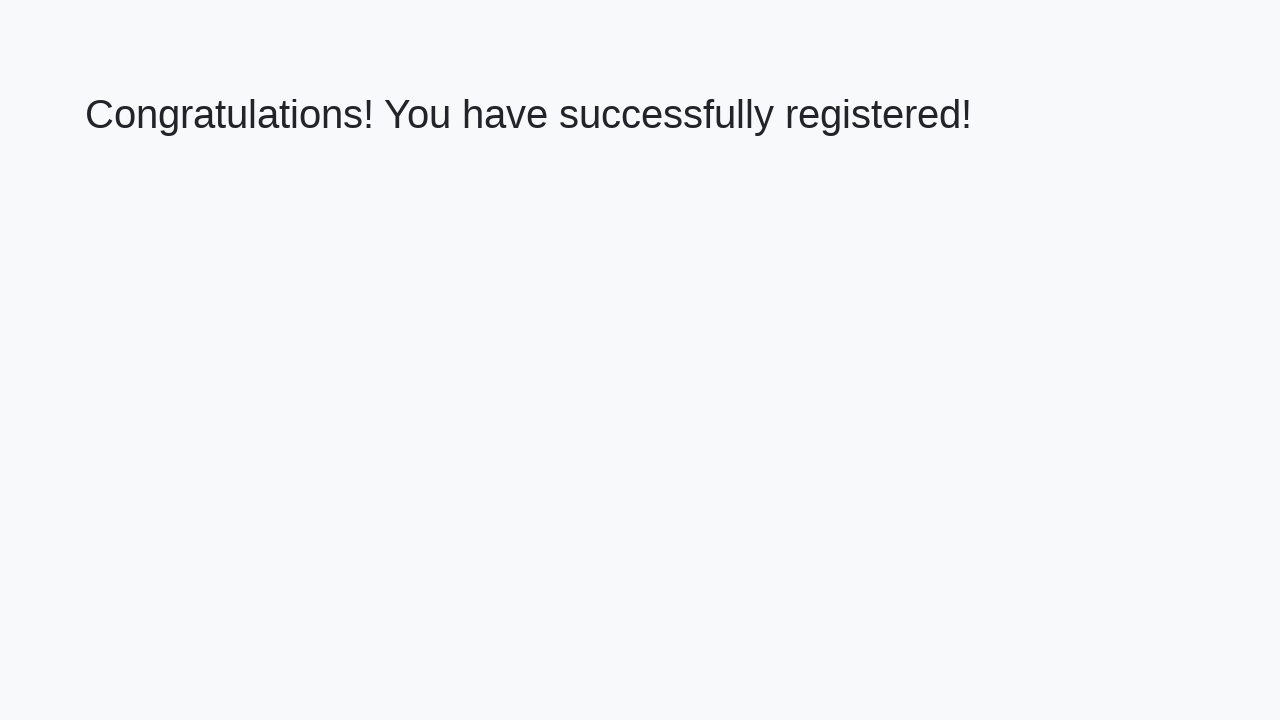

Success message heading loaded
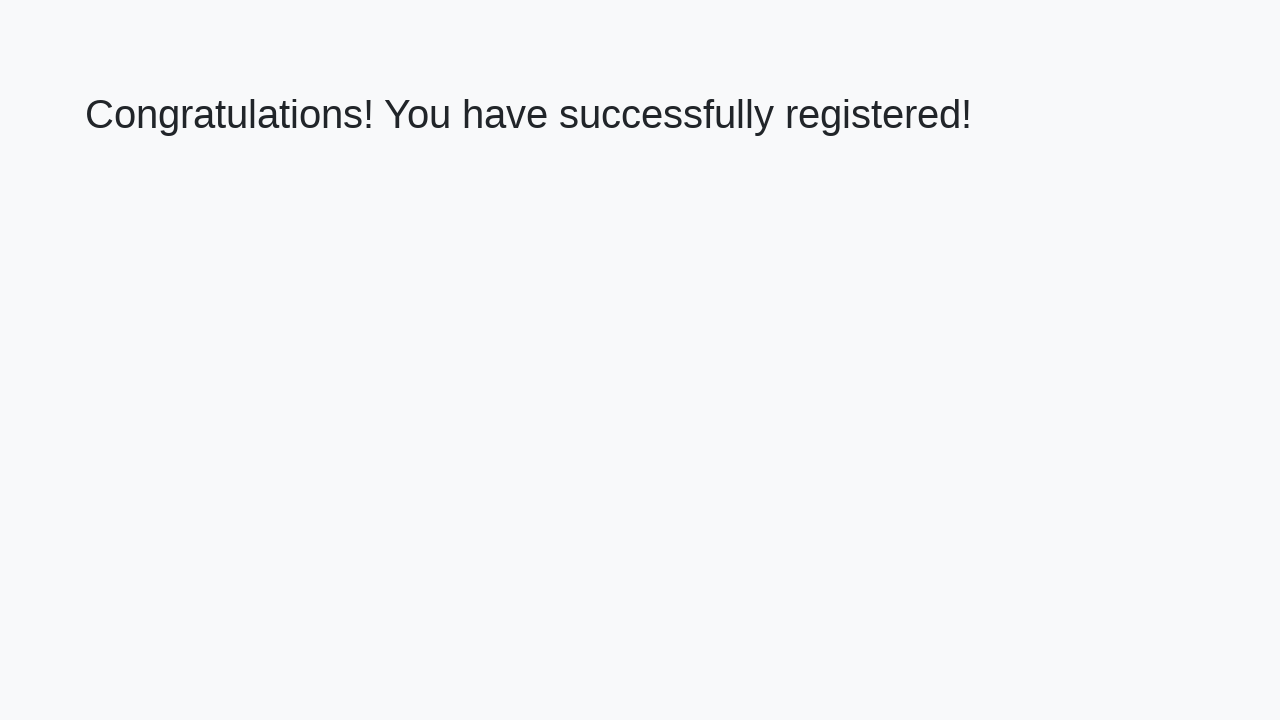

Retrieved success message text
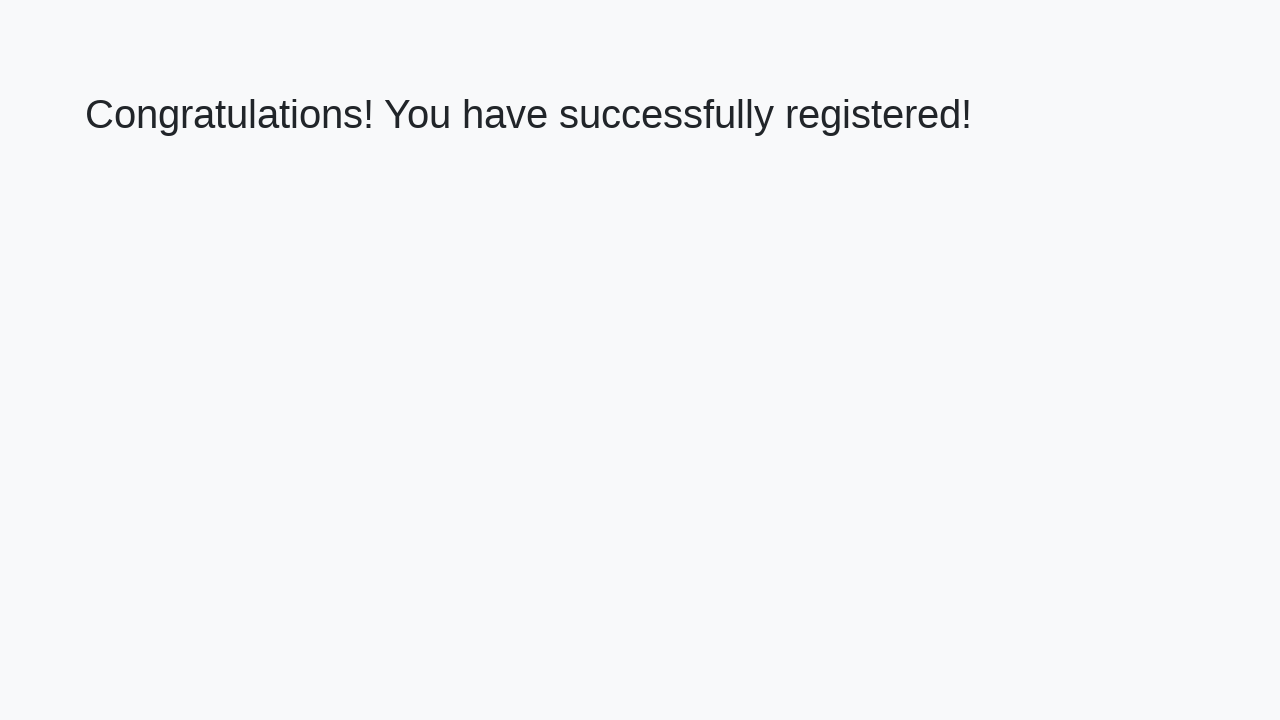

Verified success message: 'Congratulations! You have successfully registered!'
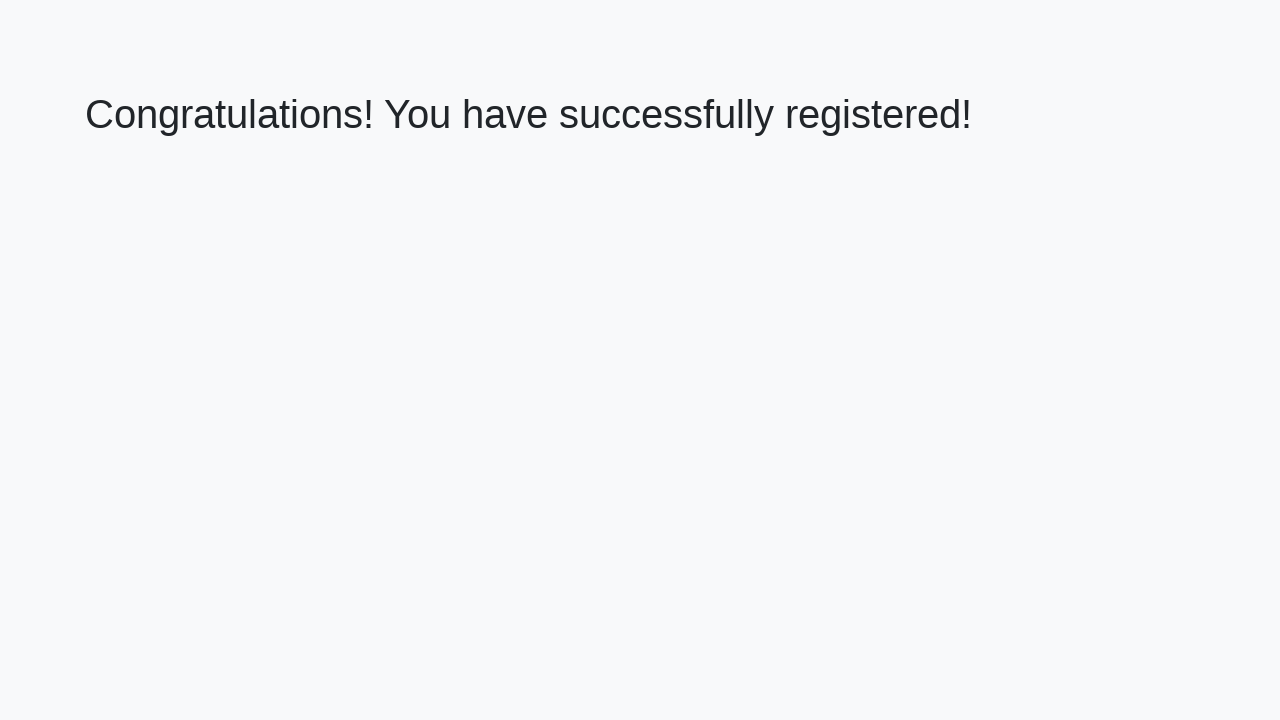

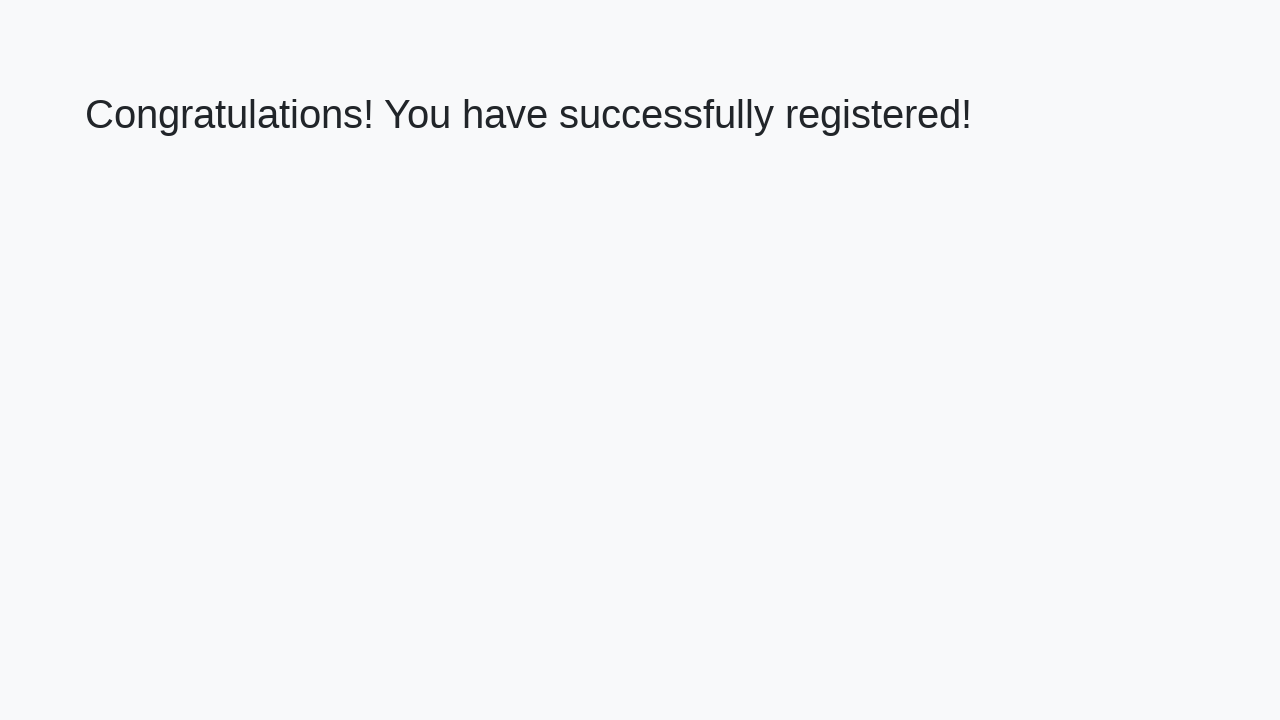